Tests radio button selection by verifying initial state and selecting the second radio button

Starting URL: https://seleniumbase.io/demo_page

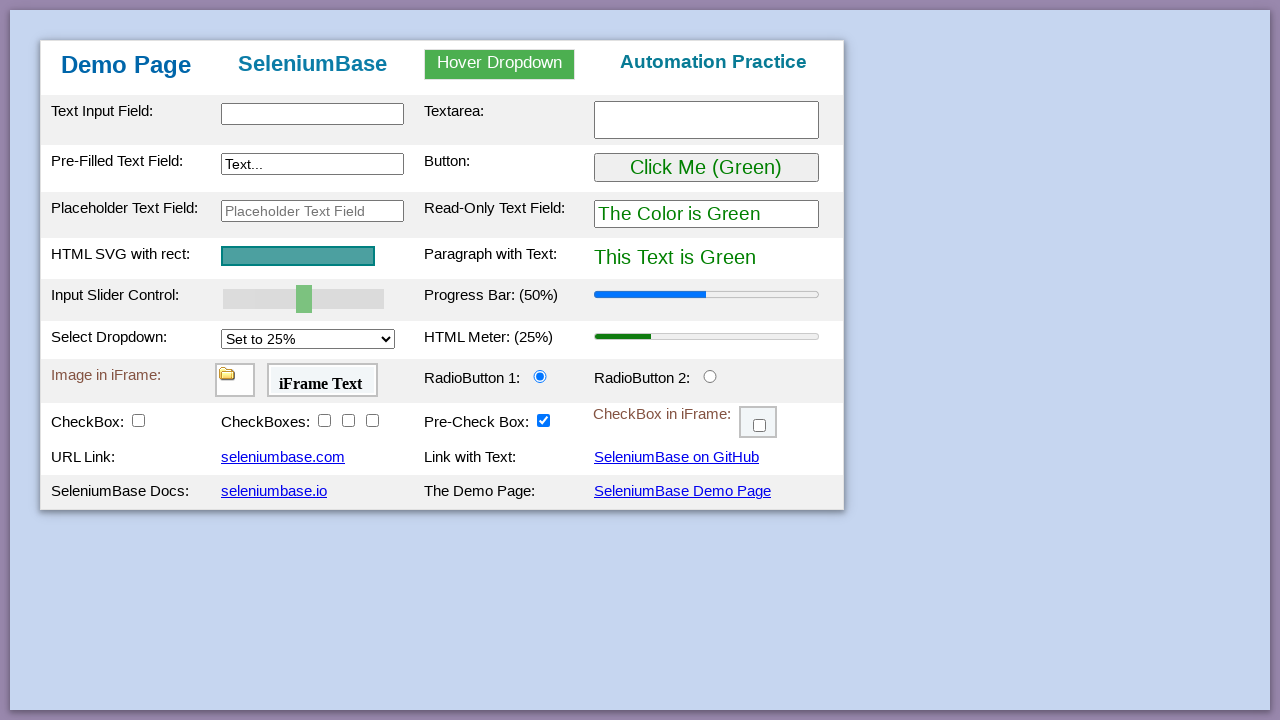

Located radio button element with id 'radioButton2'
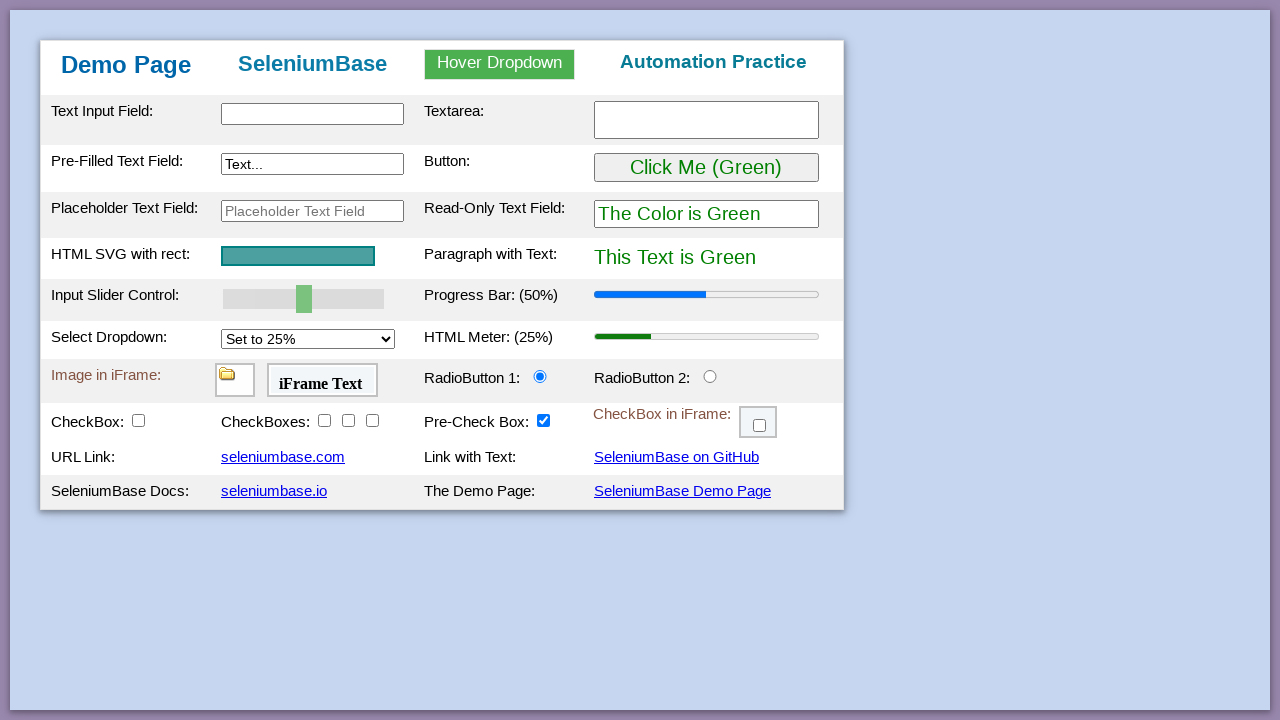

Verified that radio button is not initially selected
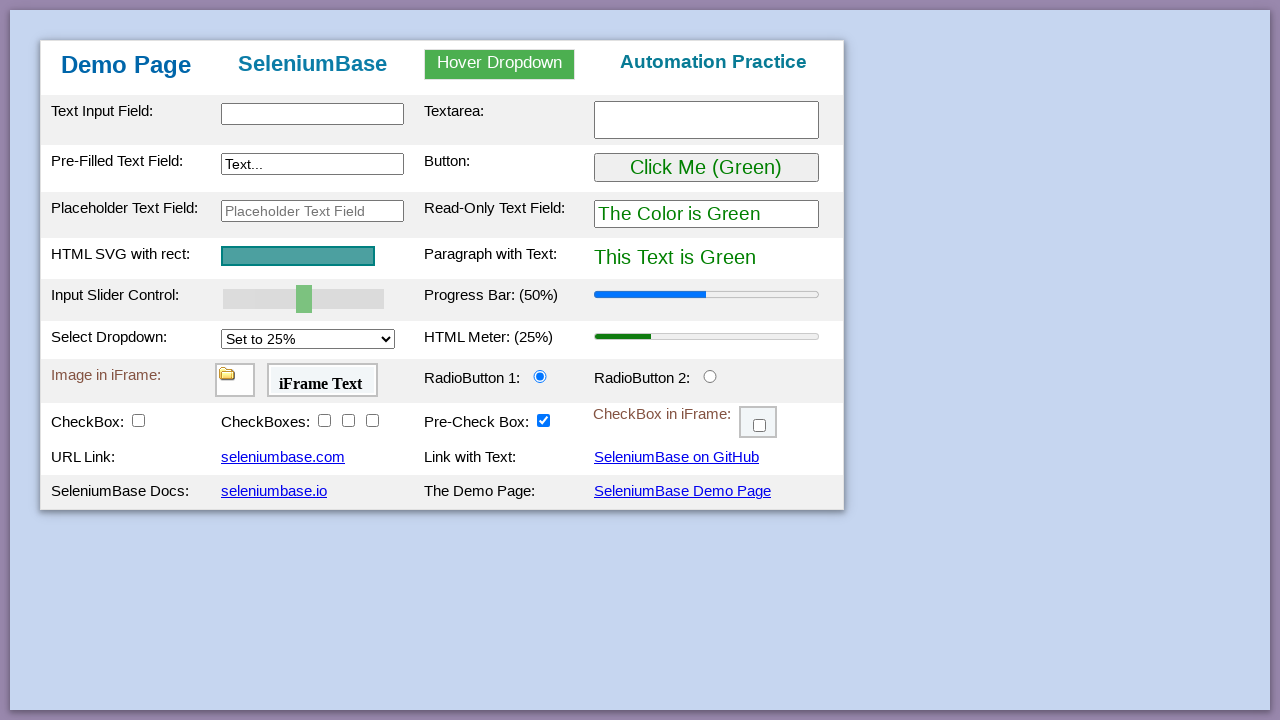

Clicked the second radio button to select it at (710, 376) on #radioButton2
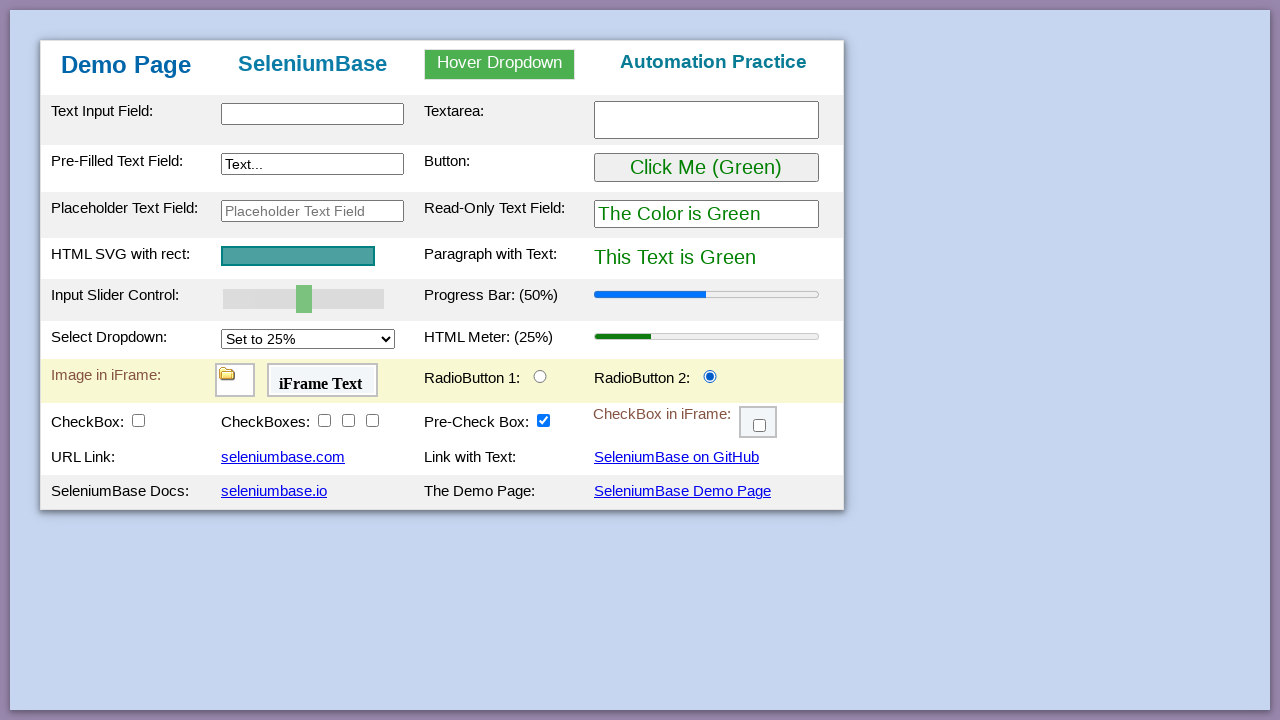

Verified that radio button is now enabled and selected
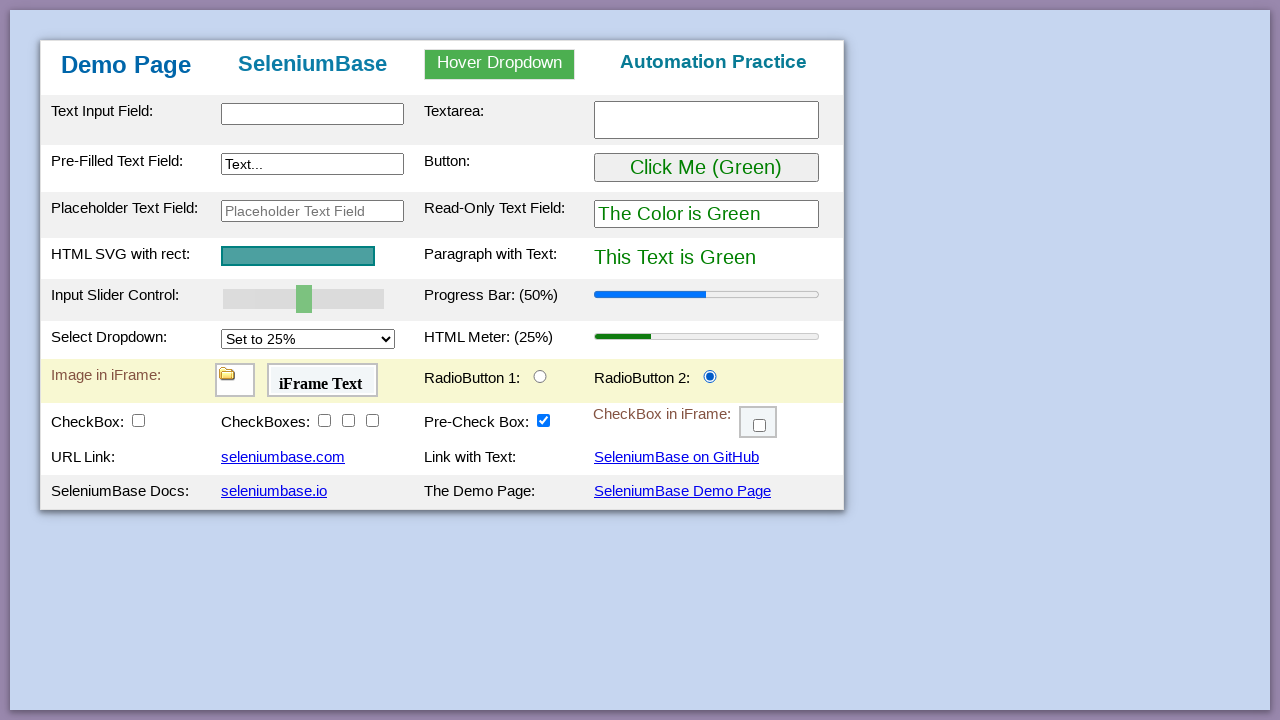

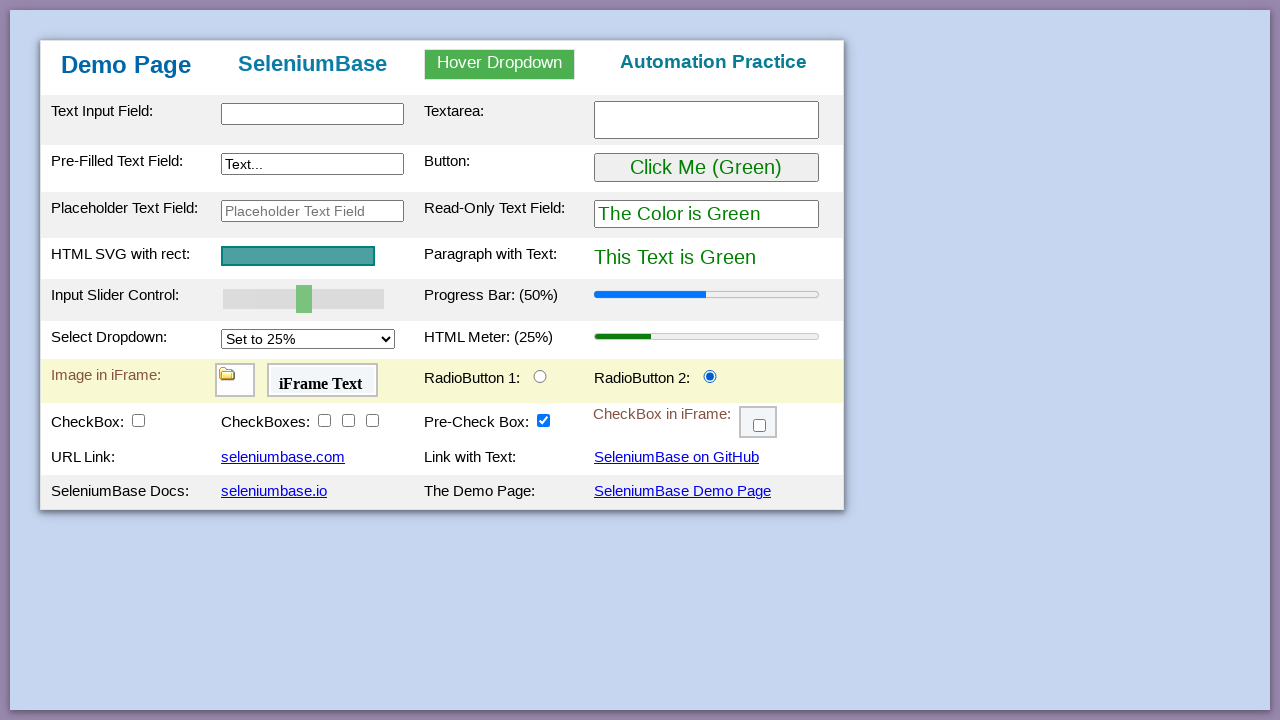